Tests an e-commerce shopping flow by searching for products containing "ber", adding items to cart, proceeding to checkout, applying a promo code, and verifying the total price calculation.

Starting URL: https://rahulshettyacademy.com/seleniumPractise/#/

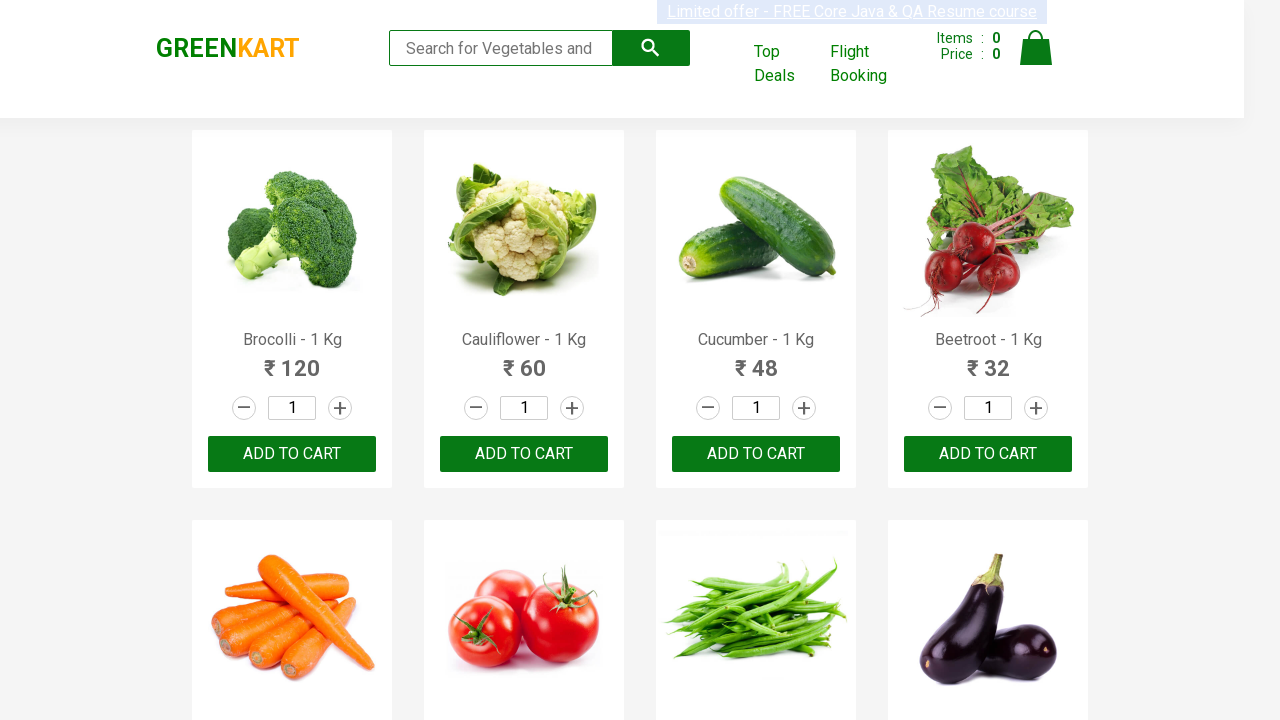

Filled search field with 'ber' on input.search-keyword
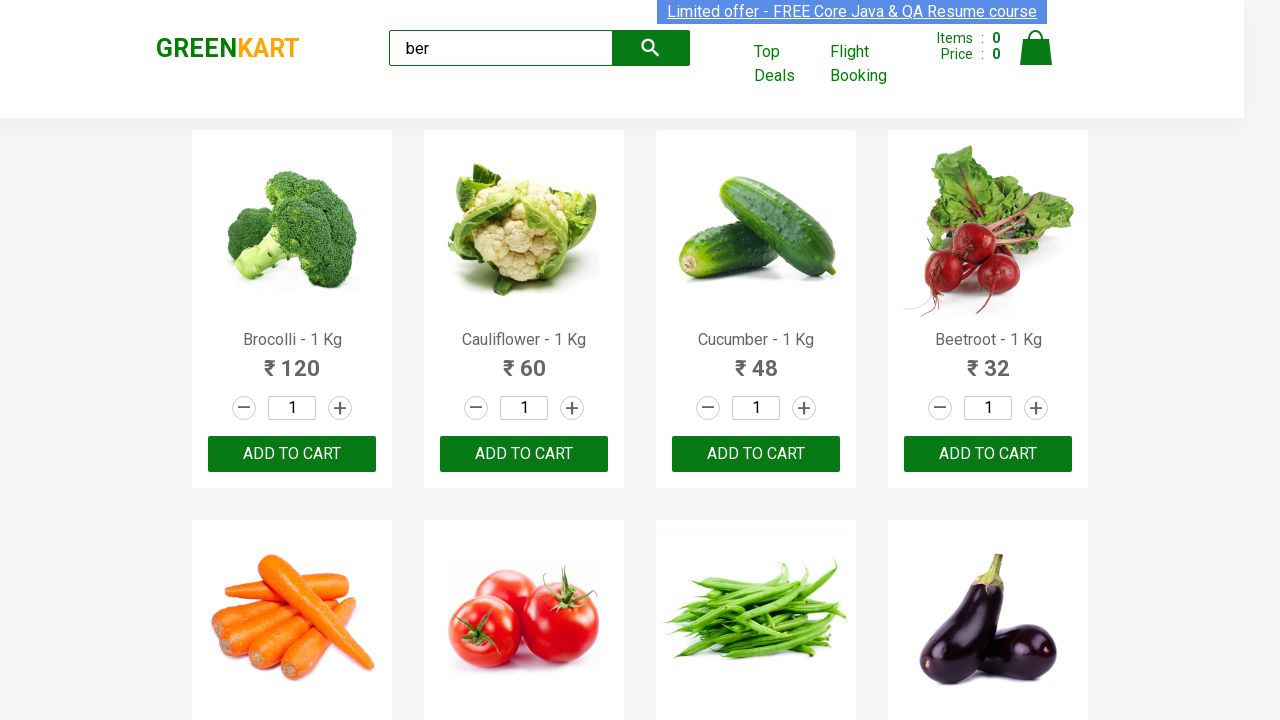

Clicked search field at (501, 48) on input.search-keyword
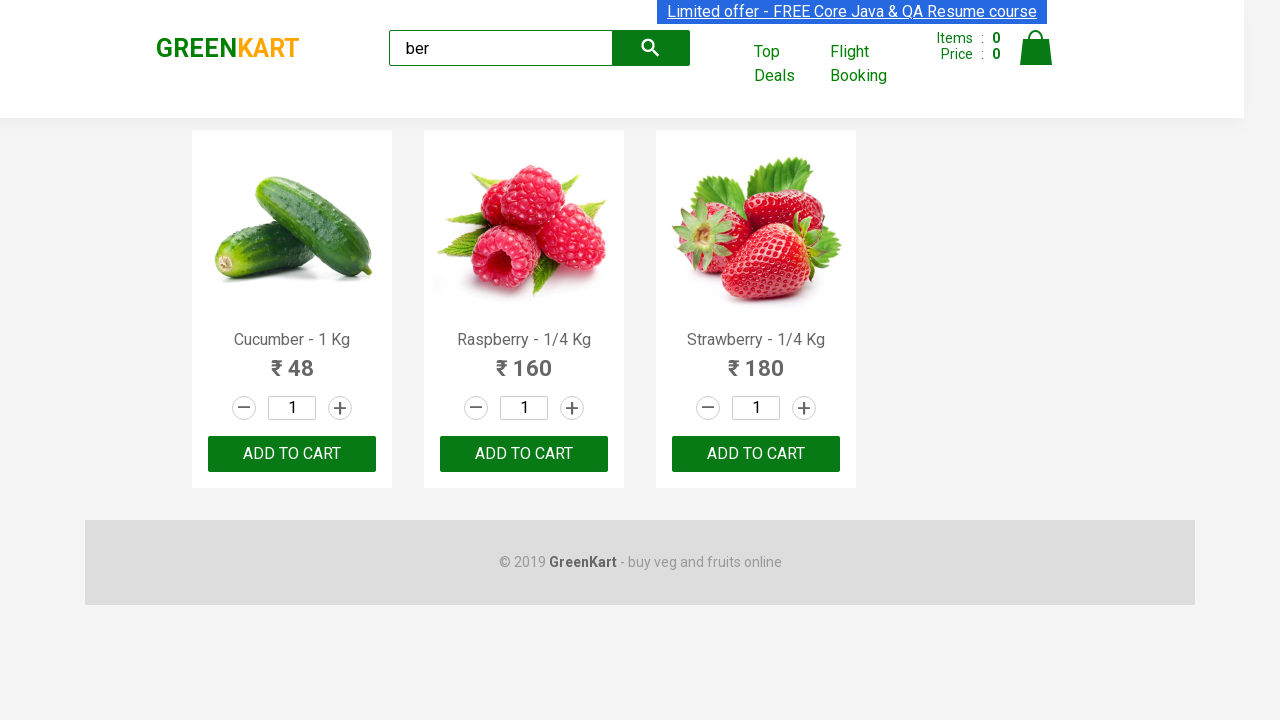

Waited for products to load
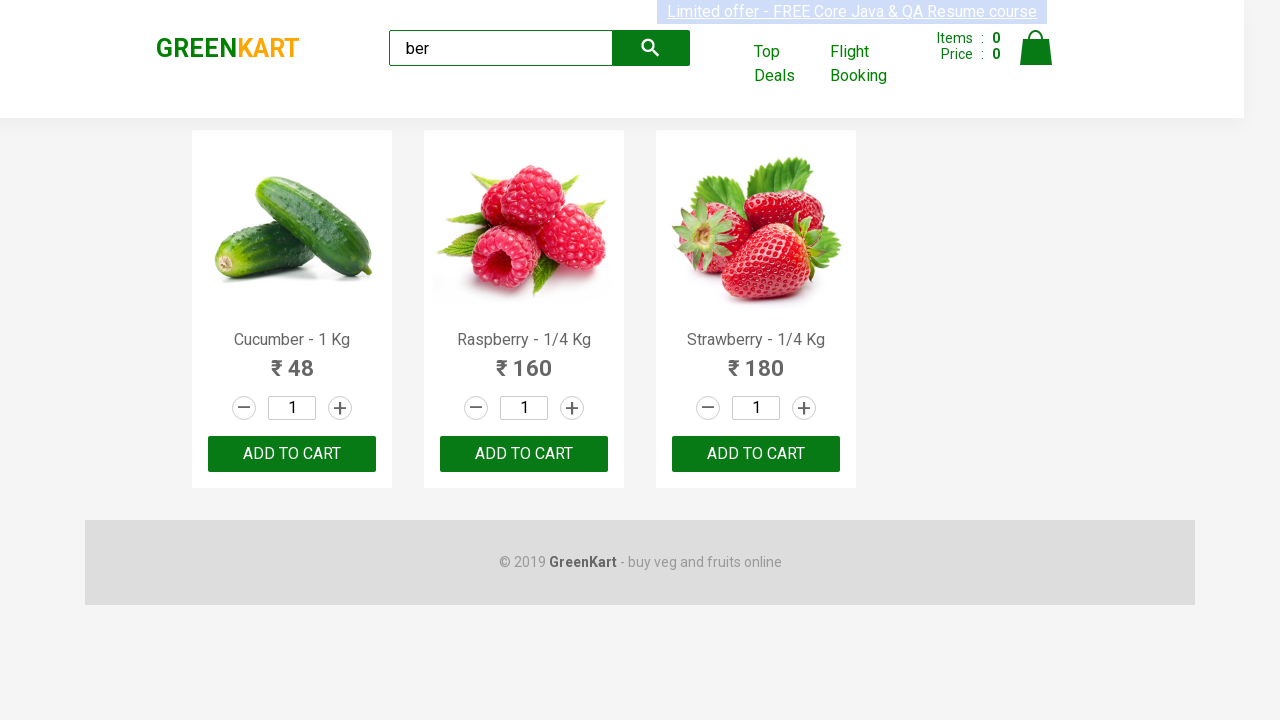

Located 4 products matching 'ber'
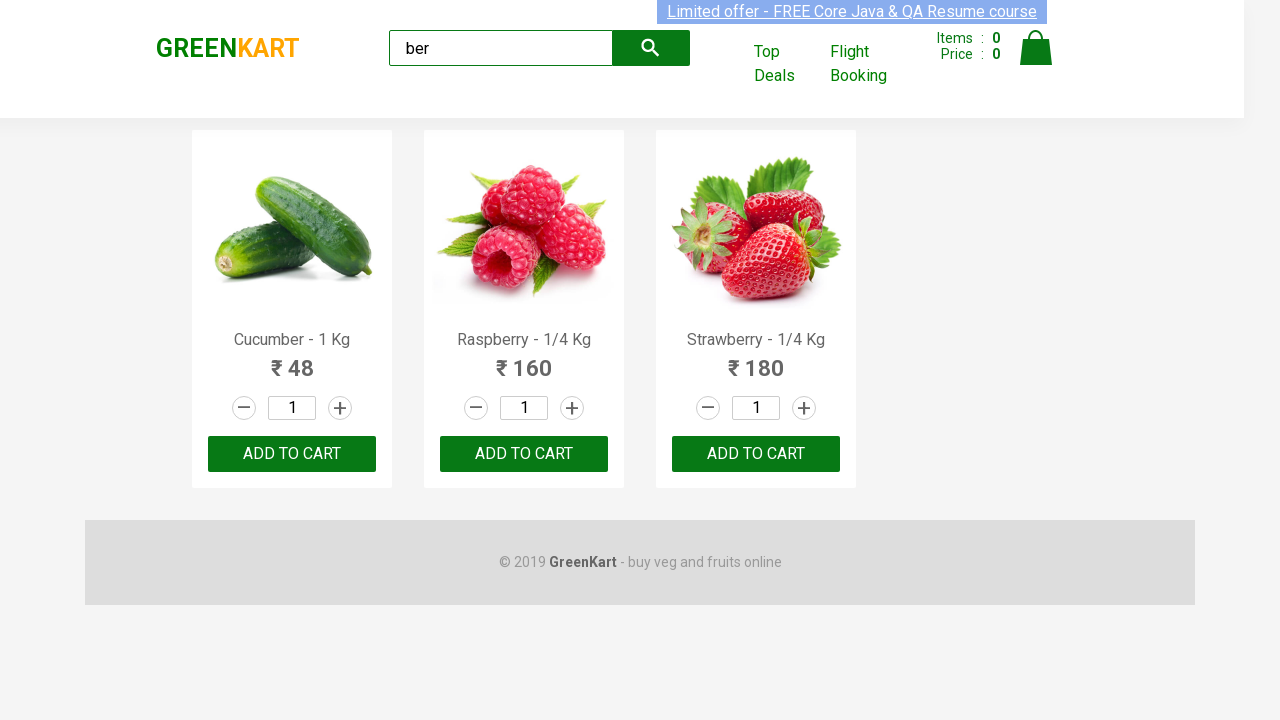

Added product 1 to cart at (292, 454) on button:text('ADD TO CART') >> nth=0
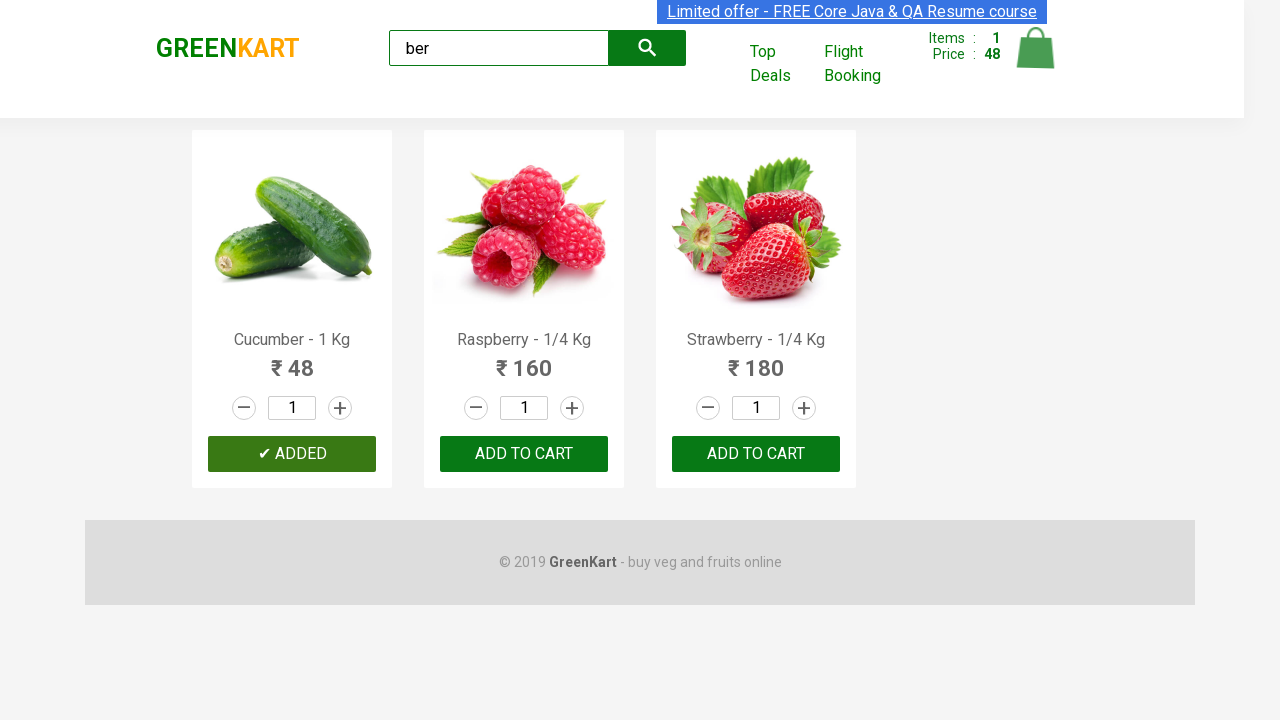

Added product 2 to cart at (756, 454) on button:text('ADD TO CART') >> nth=1
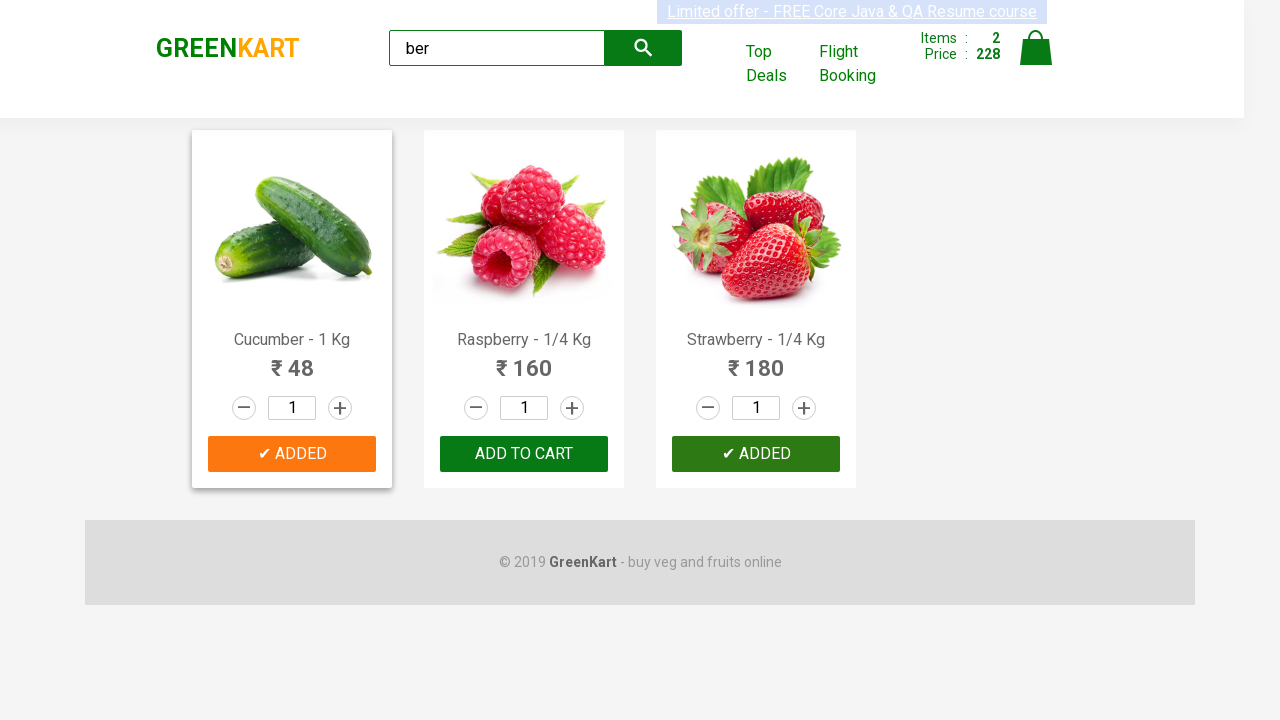

Added product 3 to cart at (756, 454) on button:text('ADD TO CART') >> nth=2
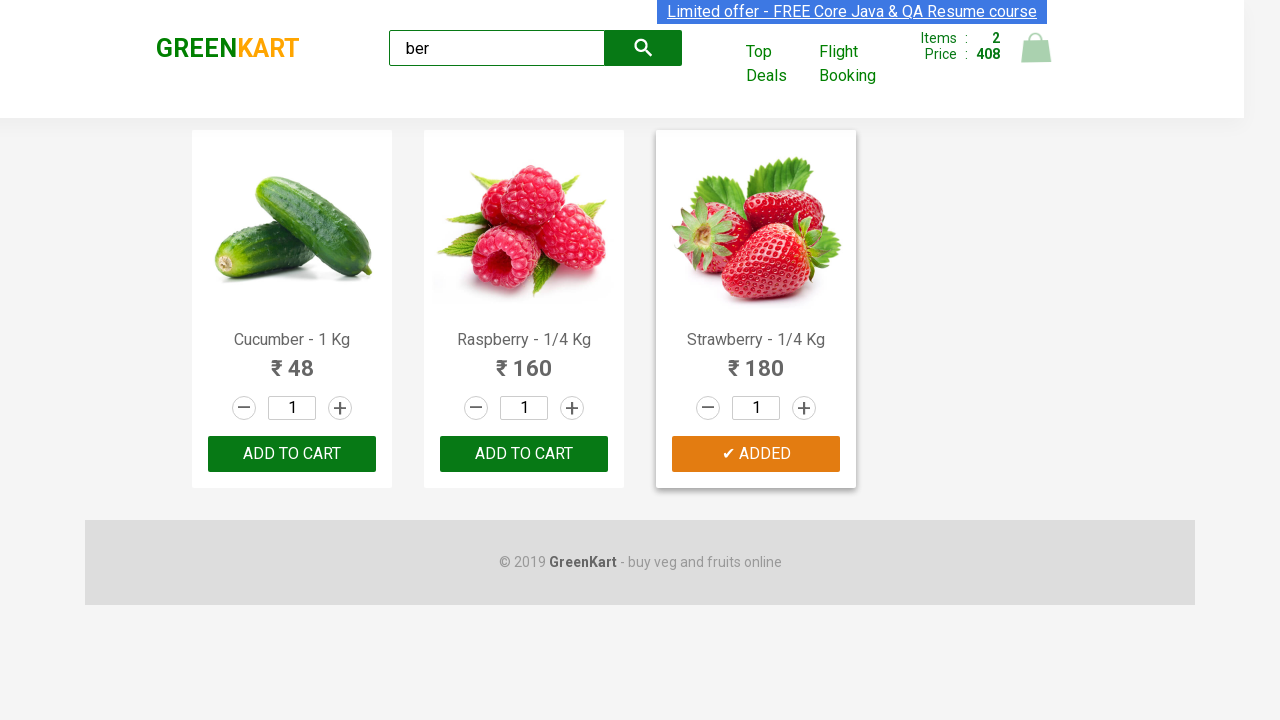

Clicked cart icon to view cart at (1036, 59) on a.cart-icon
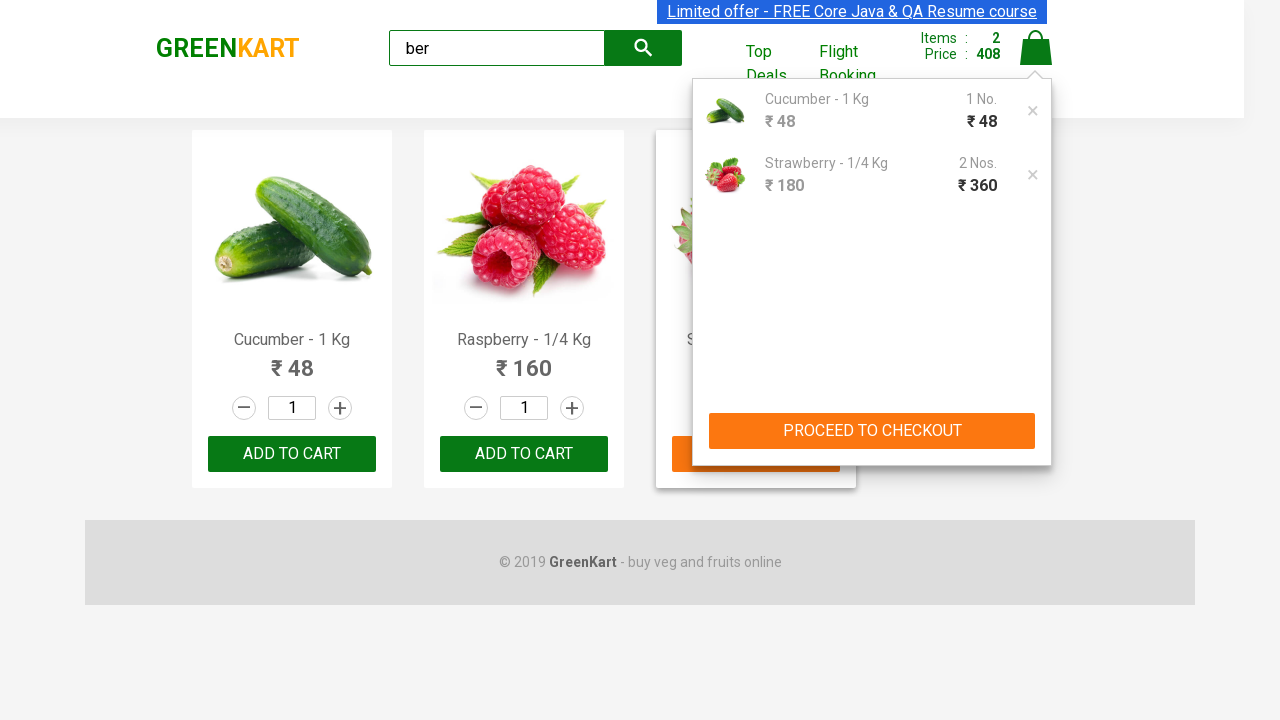

Clicked 'PROCEED TO CHECKOUT' button at (872, 431) on button:has-text('PROCEED TO CHECKOUT')
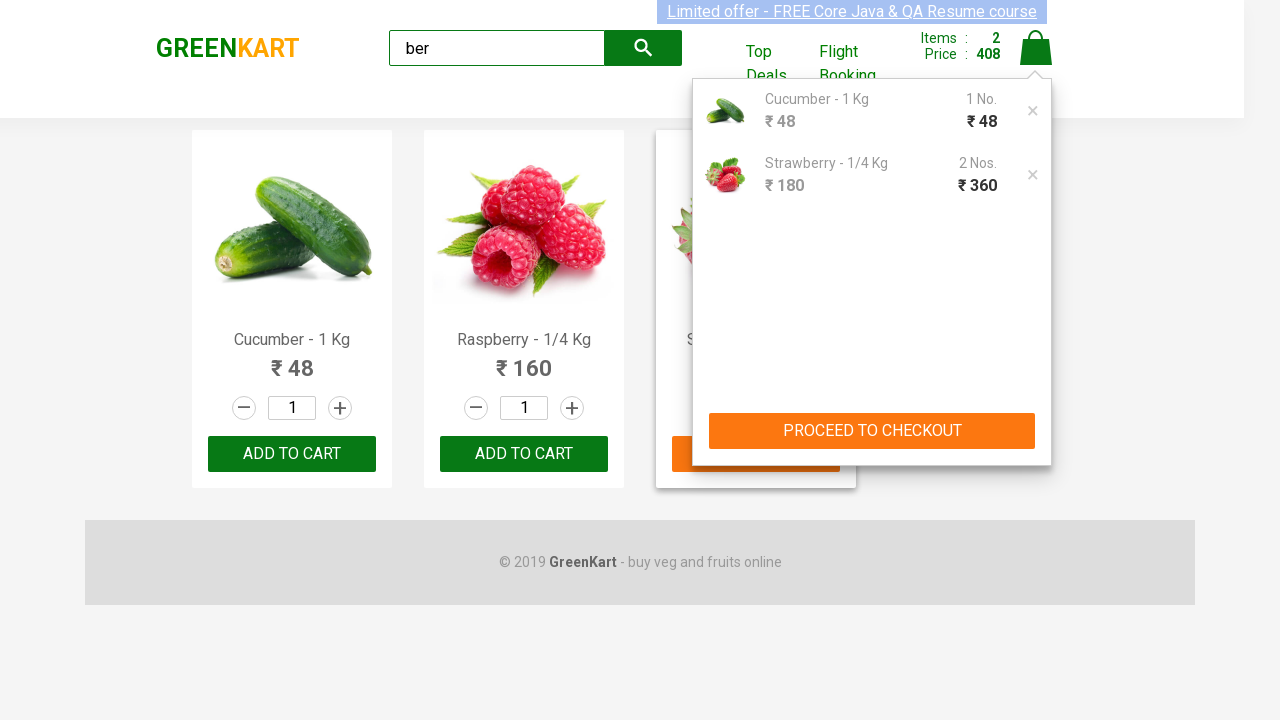

Promo code input field loaded
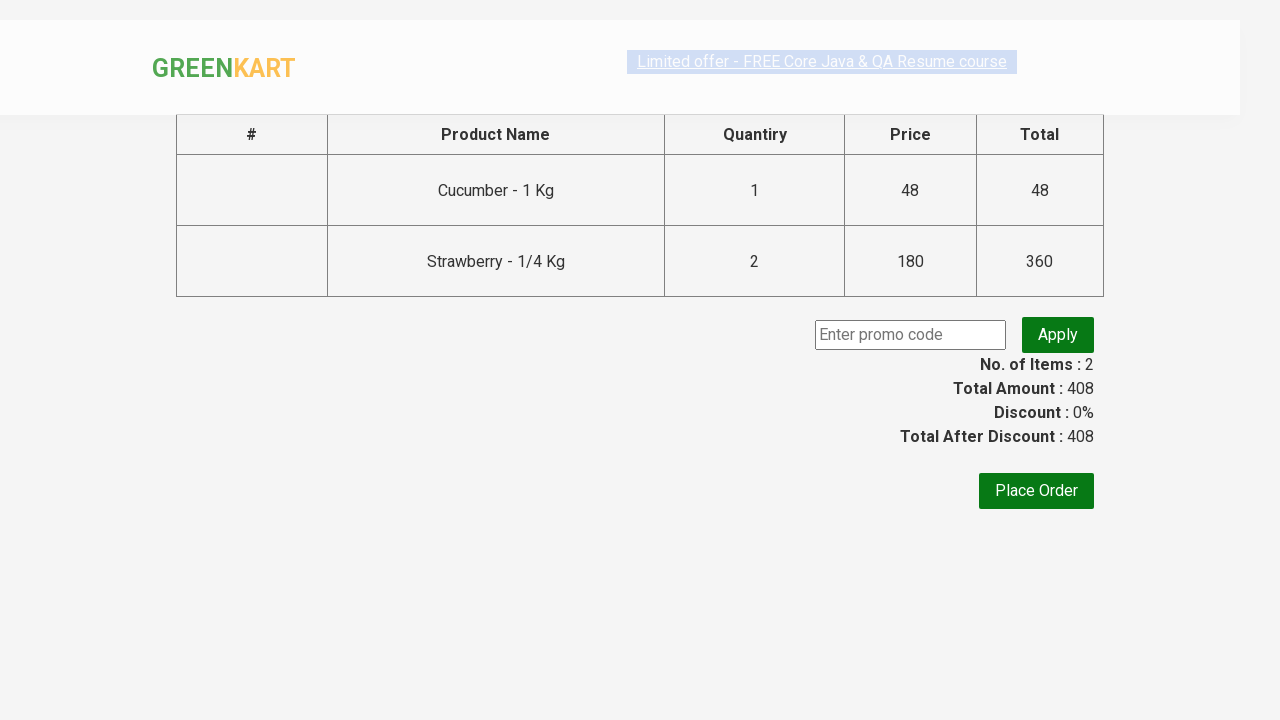

Filled promo code field with 'rahulshettyacademy' on .promoCode
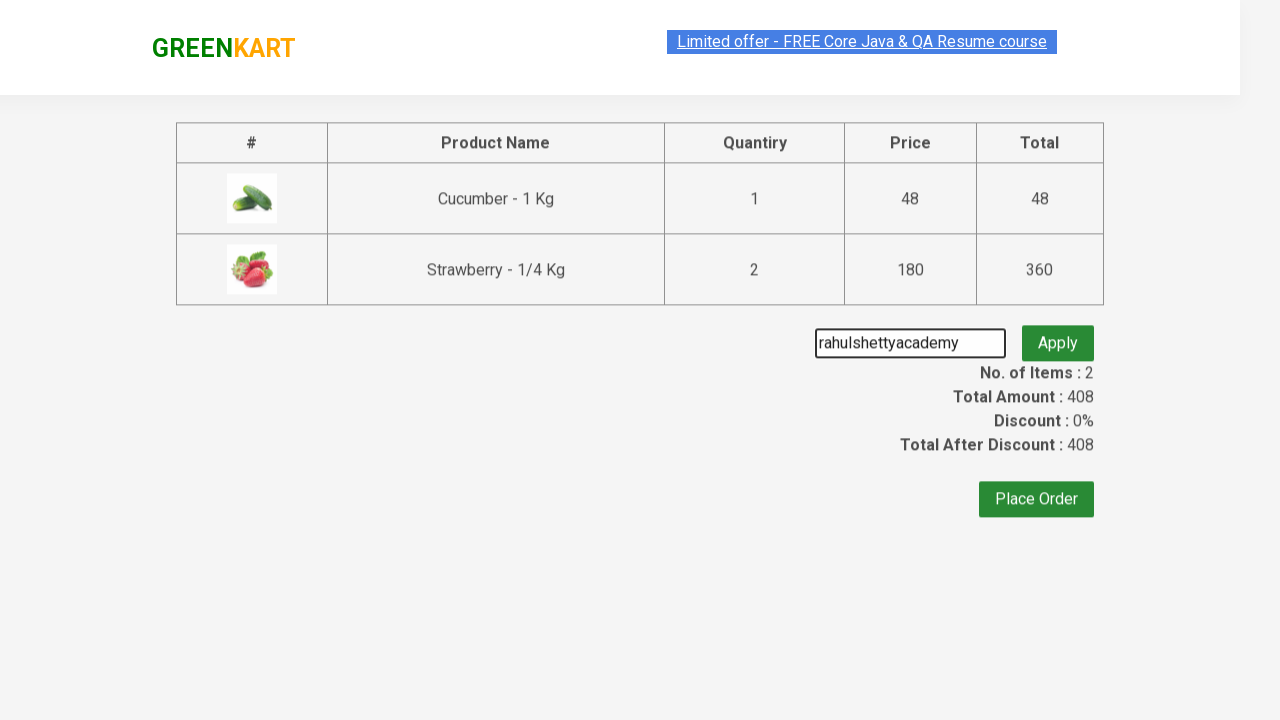

Clicked 'Apply' button to apply promo code at (1058, 335) on button:has-text('Apply')
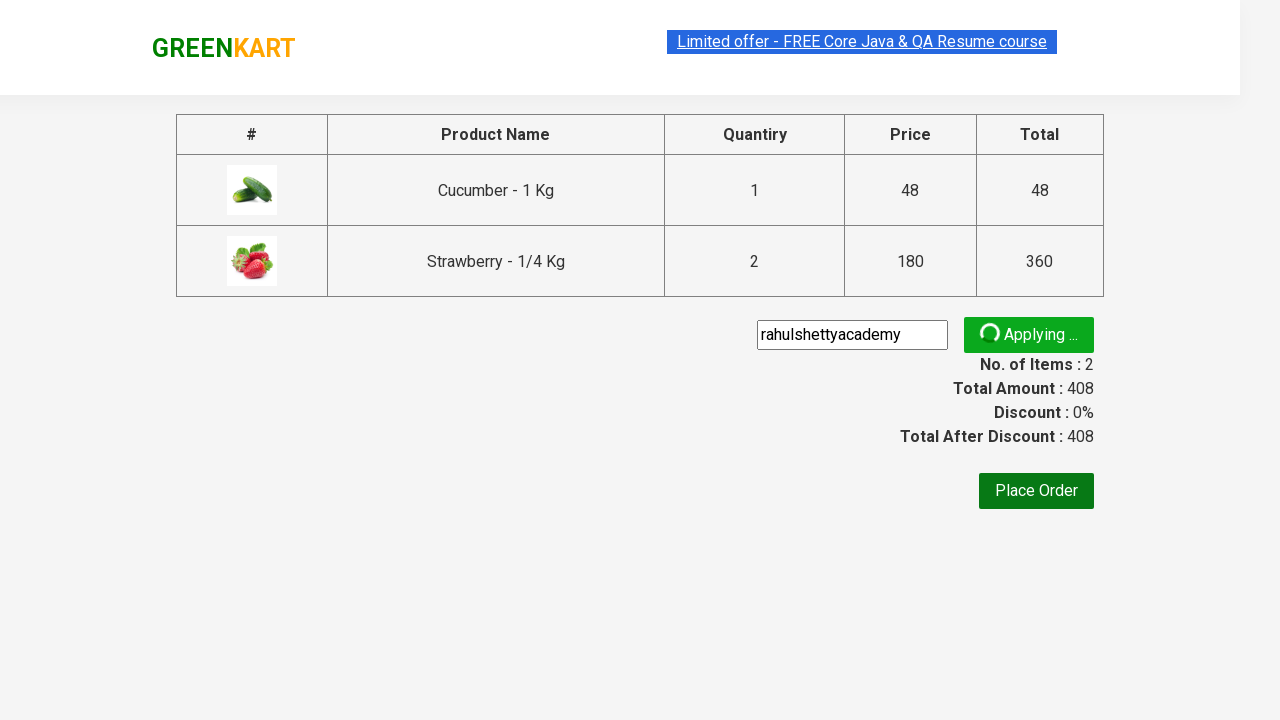

Promo code applied successfully and total price updated
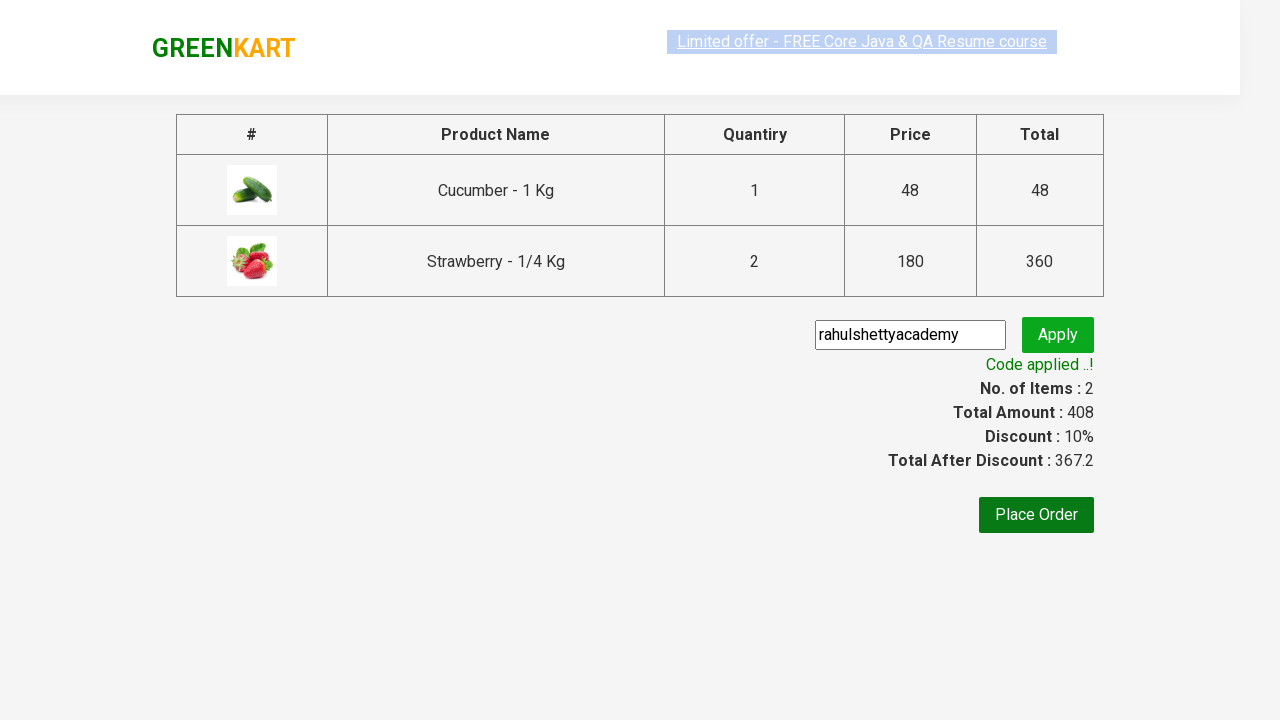

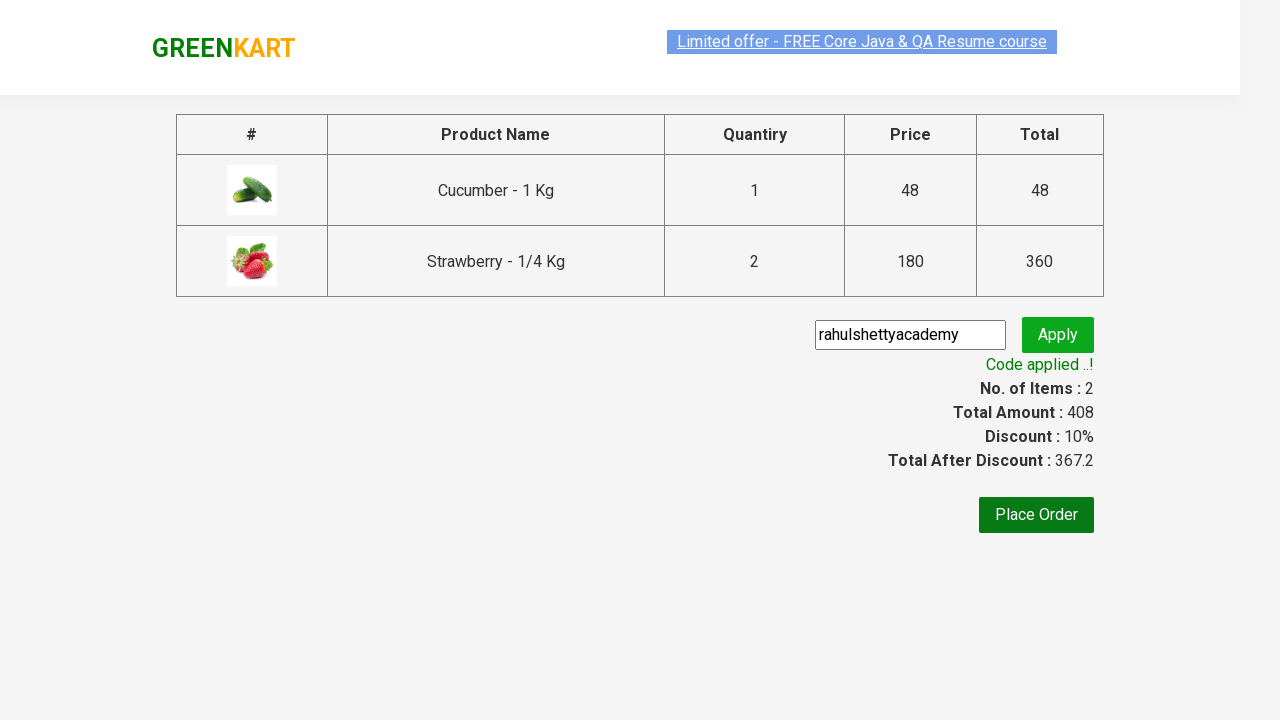